Tests JavaScript alert handling functionality including simple alerts, confirm alerts, and prompt alerts on a demo automation testing site. The test clicks buttons to trigger different types of alerts and accepts them.

Starting URL: http://demo.automationtesting.in/Alerts.html

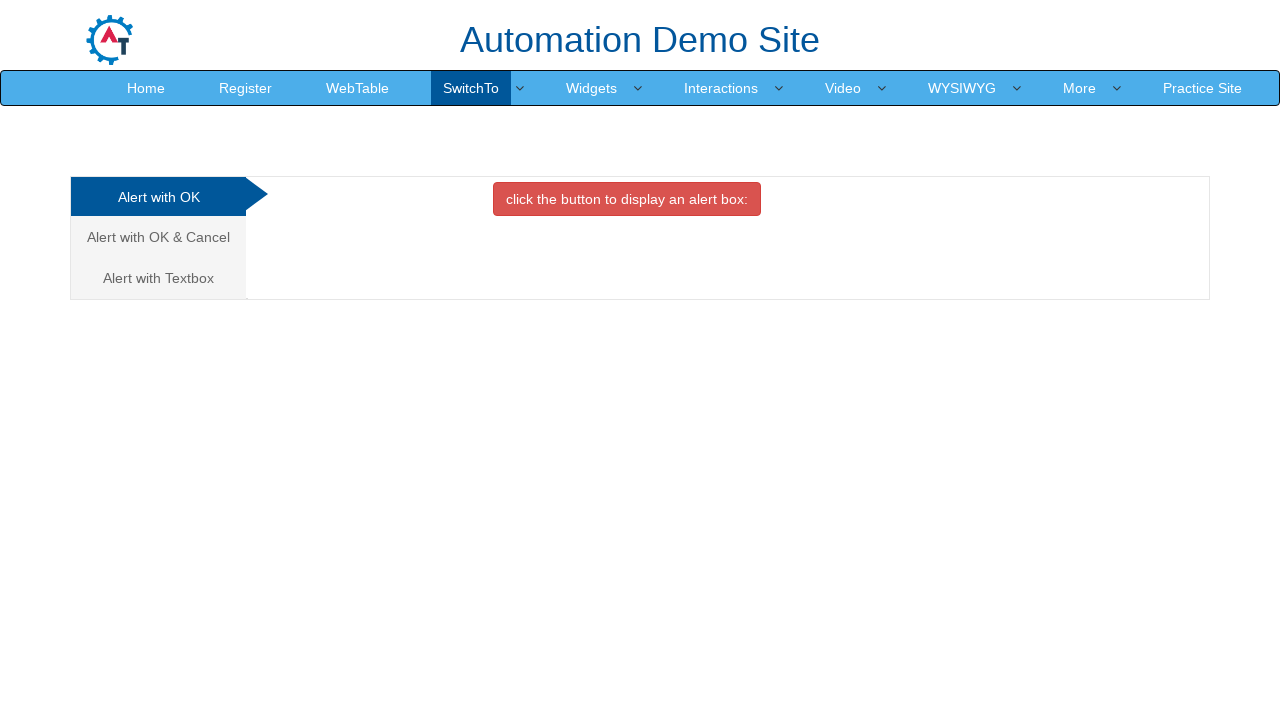

Clicked button to trigger simple alert at (627, 199) on button[onclick='alertbox()']
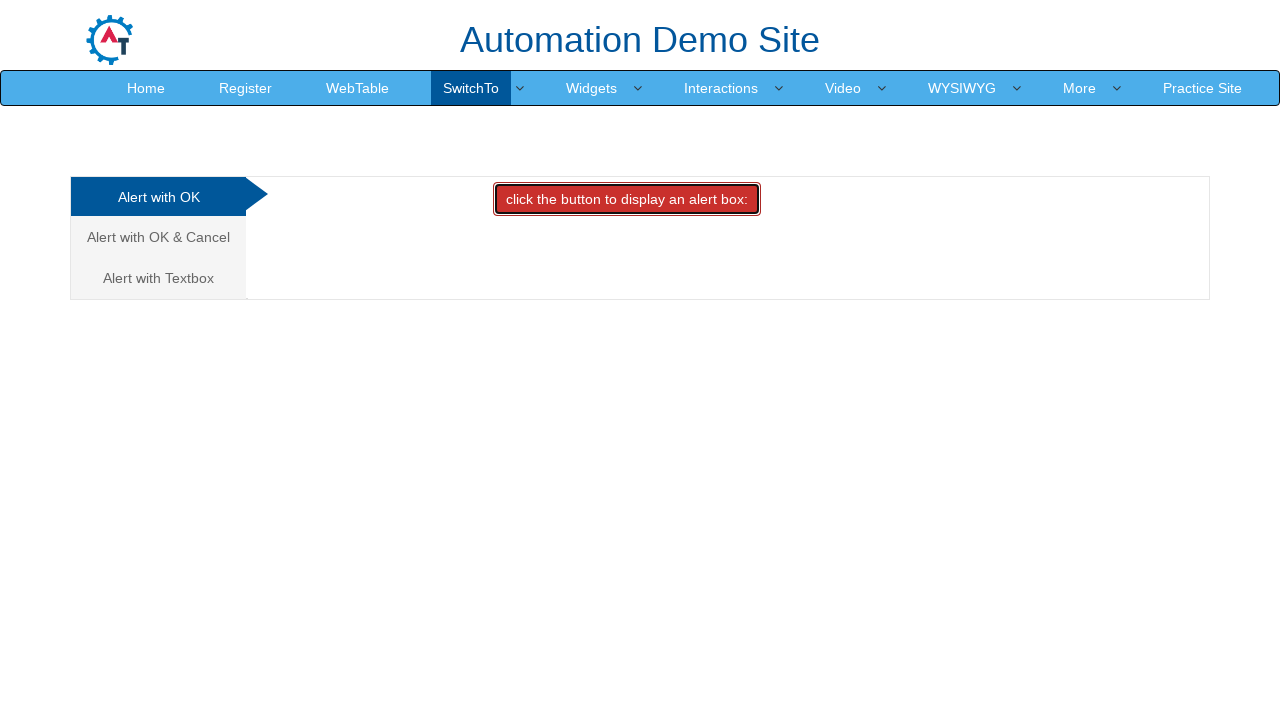

Set up dialog handler to accept alerts
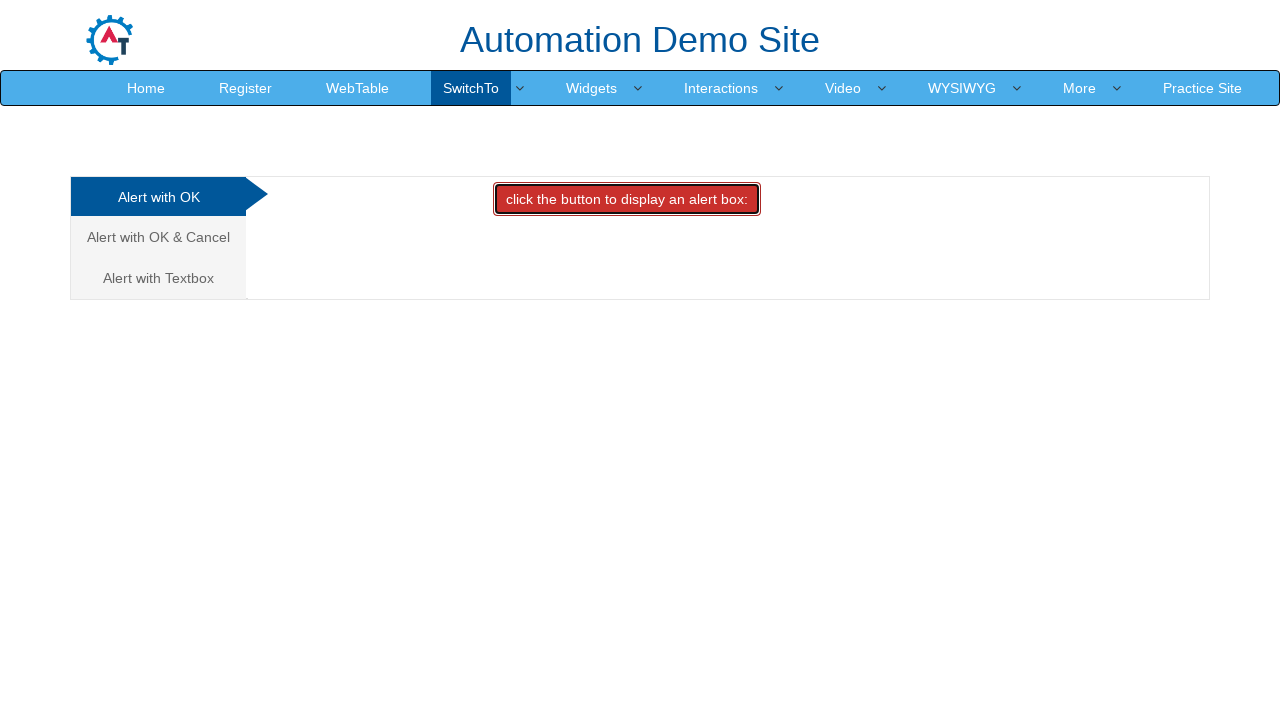

Waited for simple alert to be handled
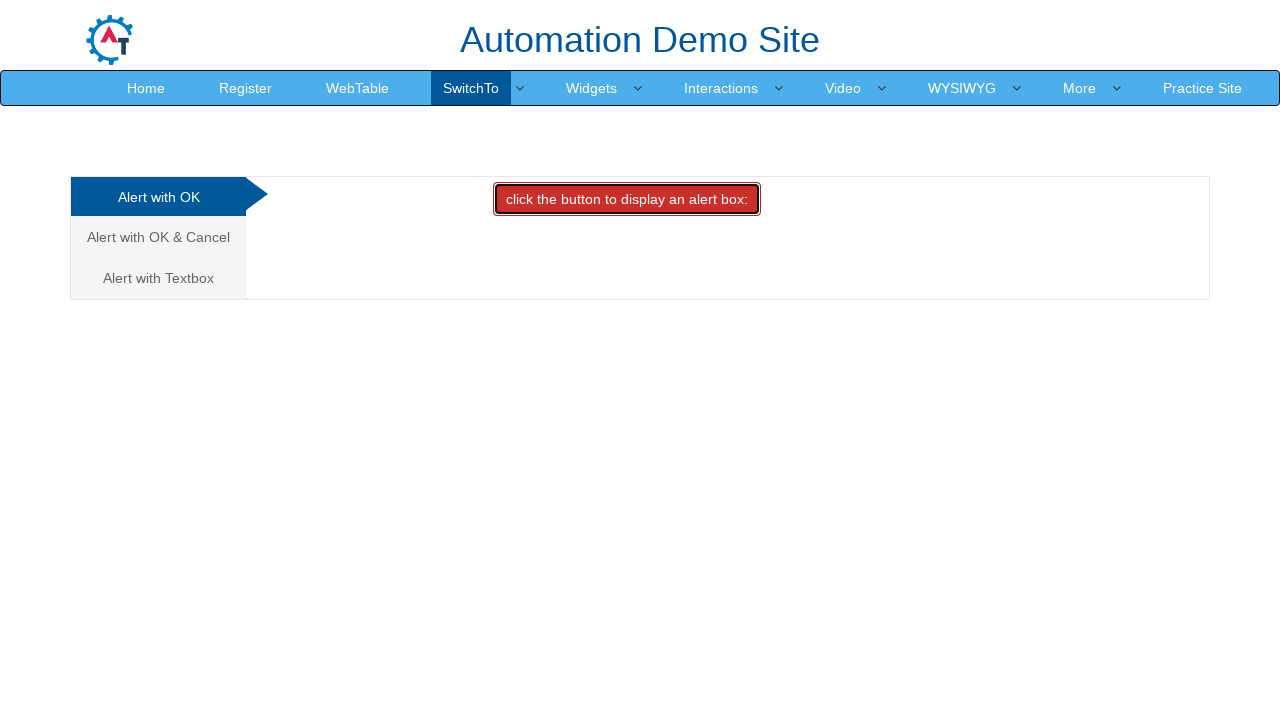

Clicked navigation link to confirm alert section at (158, 237) on (//a[@class='analystic'])[2]
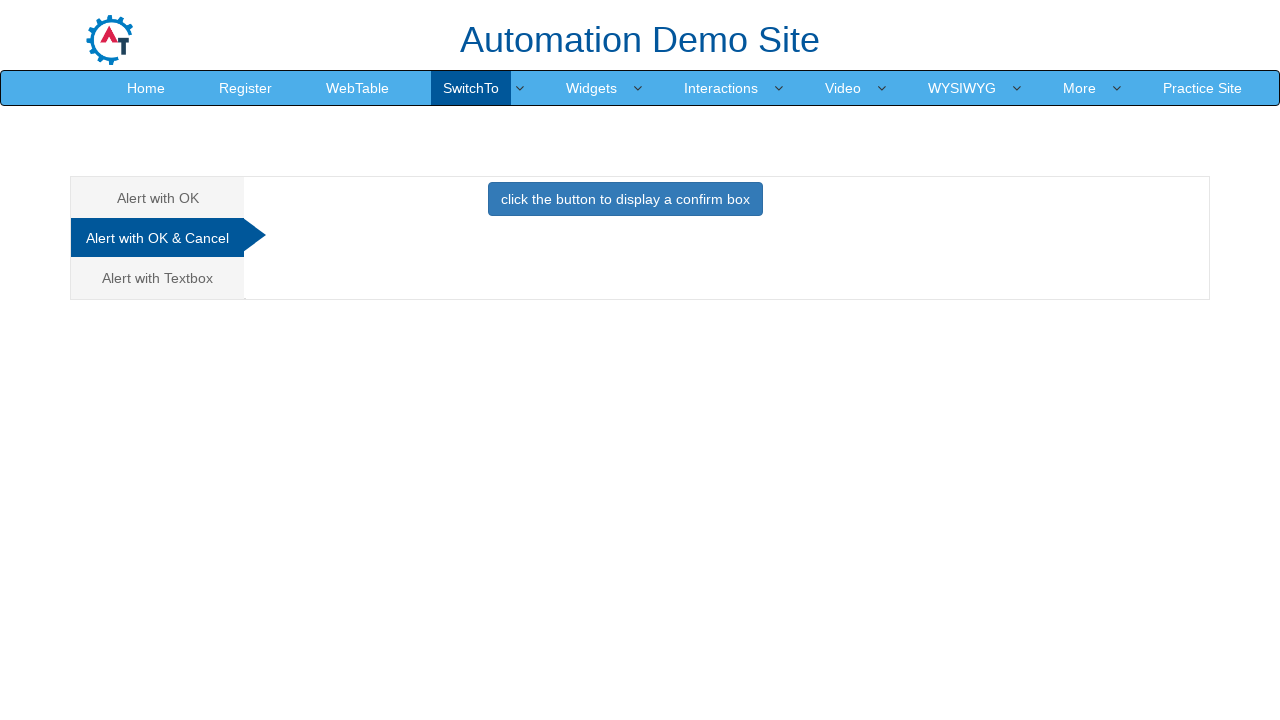

Clicked button to trigger confirm alert at (625, 199) on button[onclick='confirmbox()']
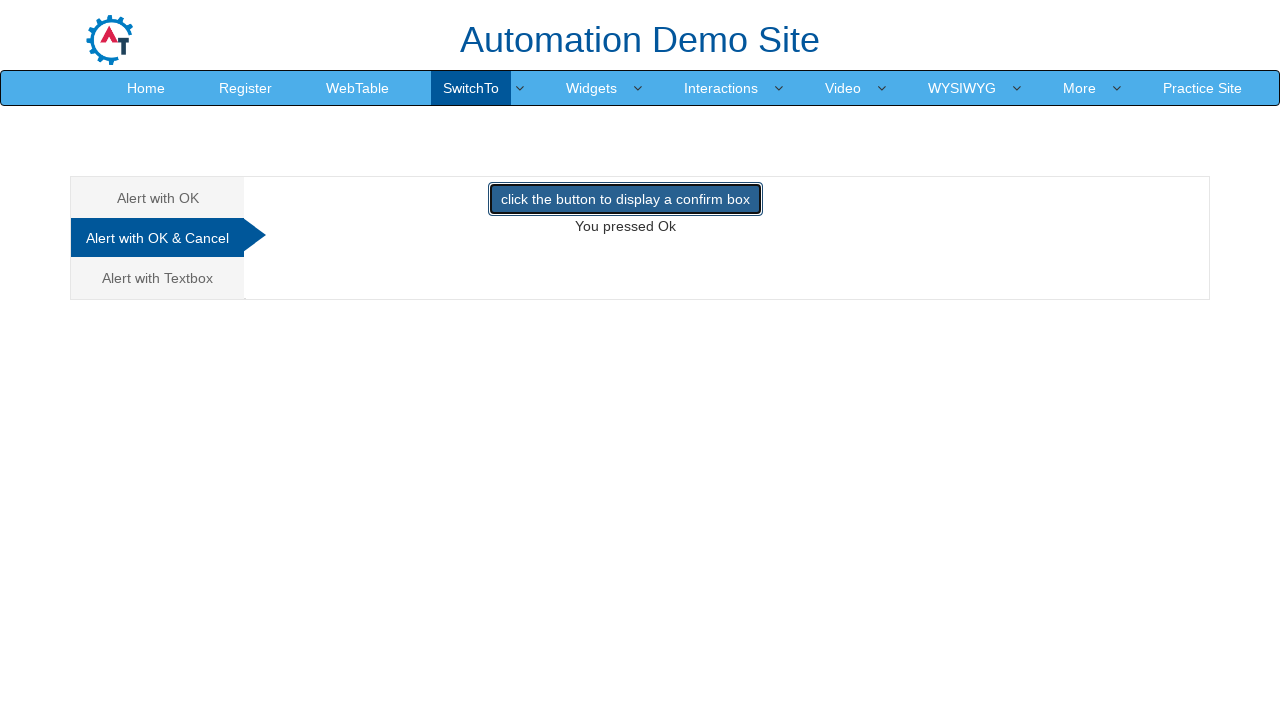

Waited for confirm alert to be handled
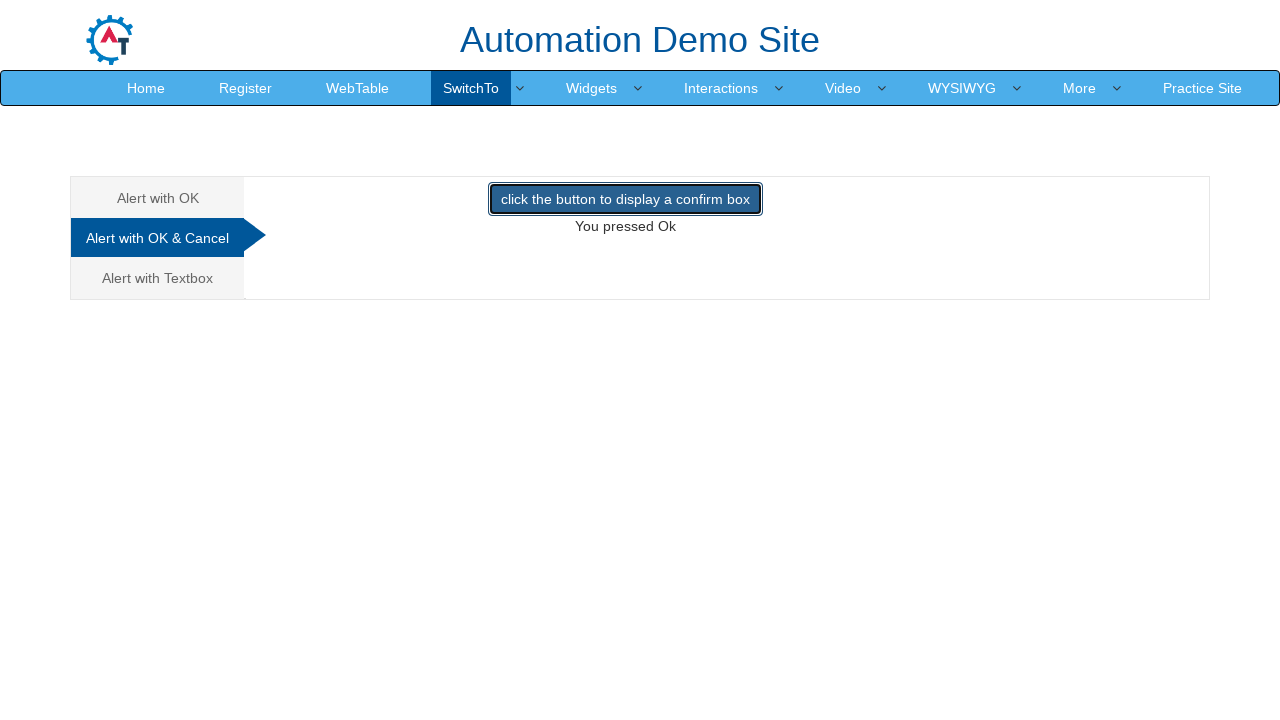

Clicked navigation link to prompt alert section at (158, 278) on (//a[@class='analystic'])[3]
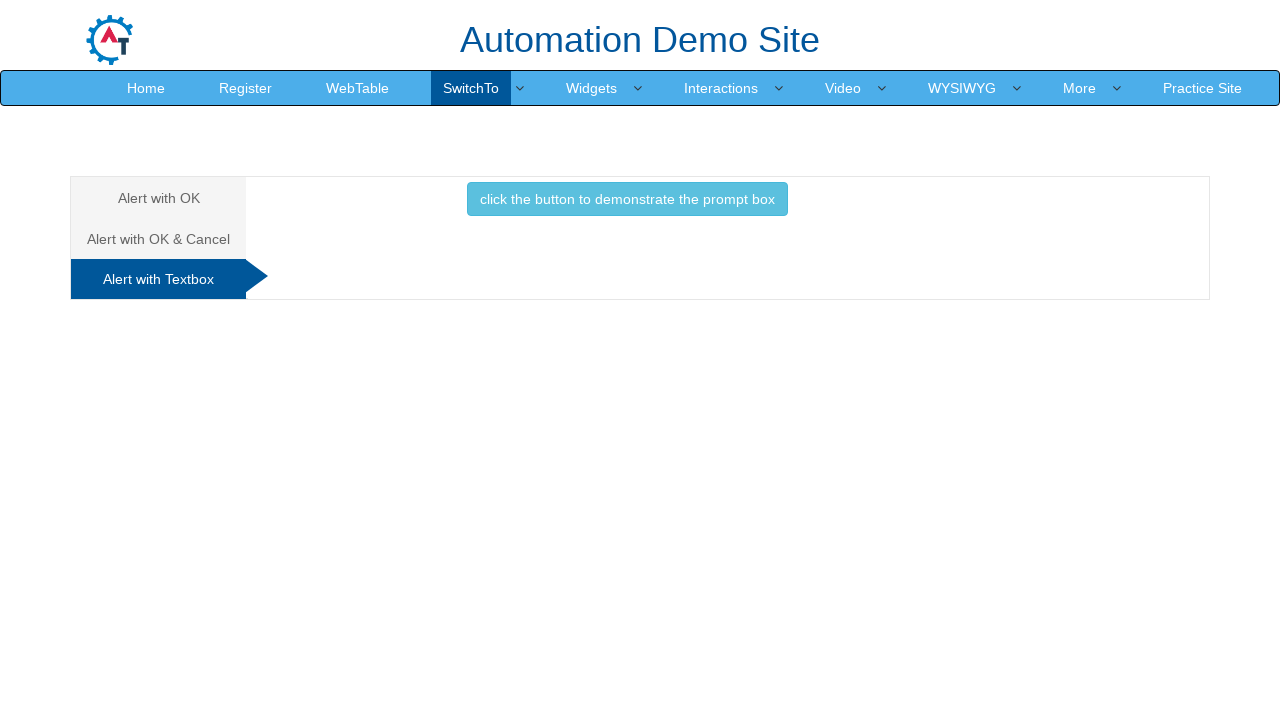

Clicked button to trigger prompt alert at (627, 199) on button[onclick='promptbox()']
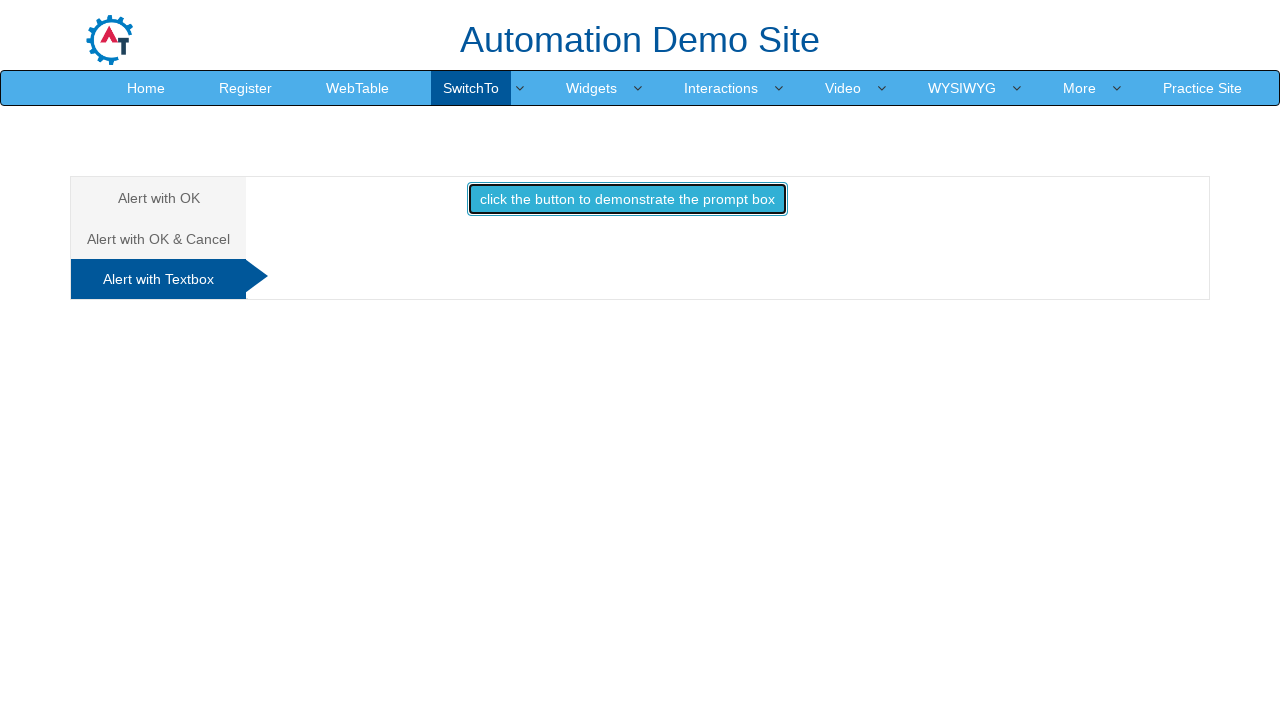

Waited for prompt alert to be handled
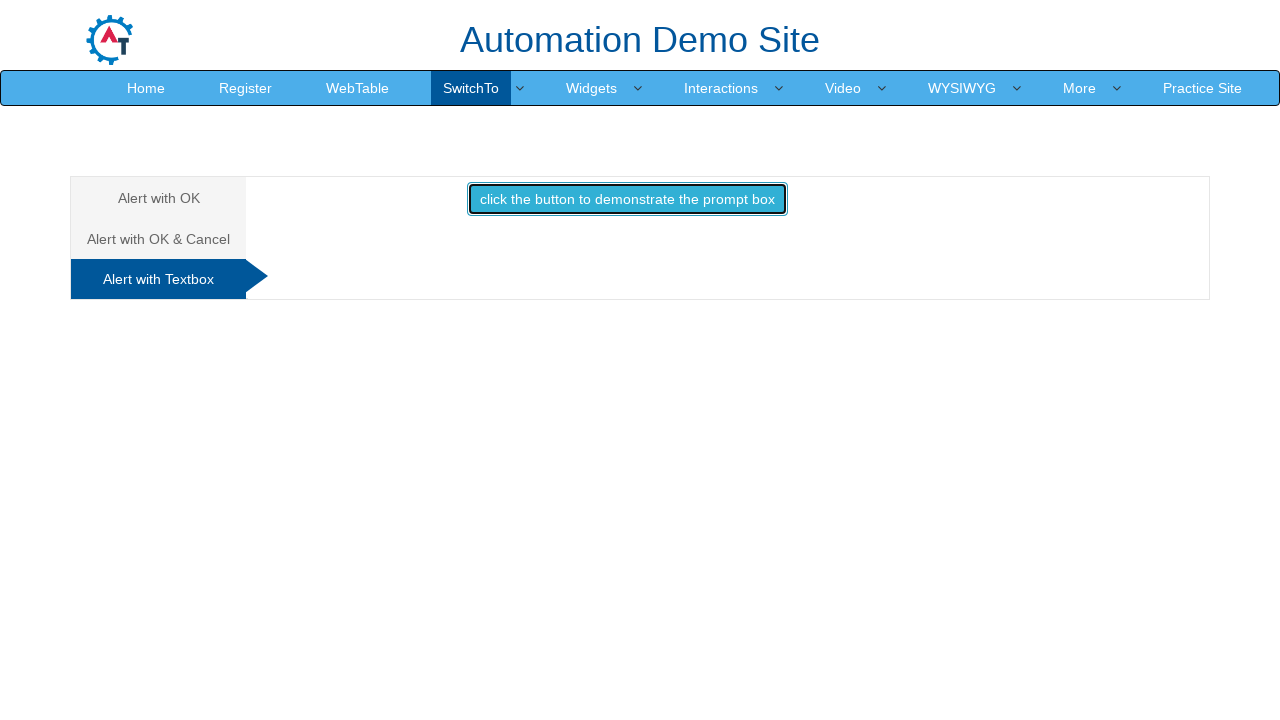

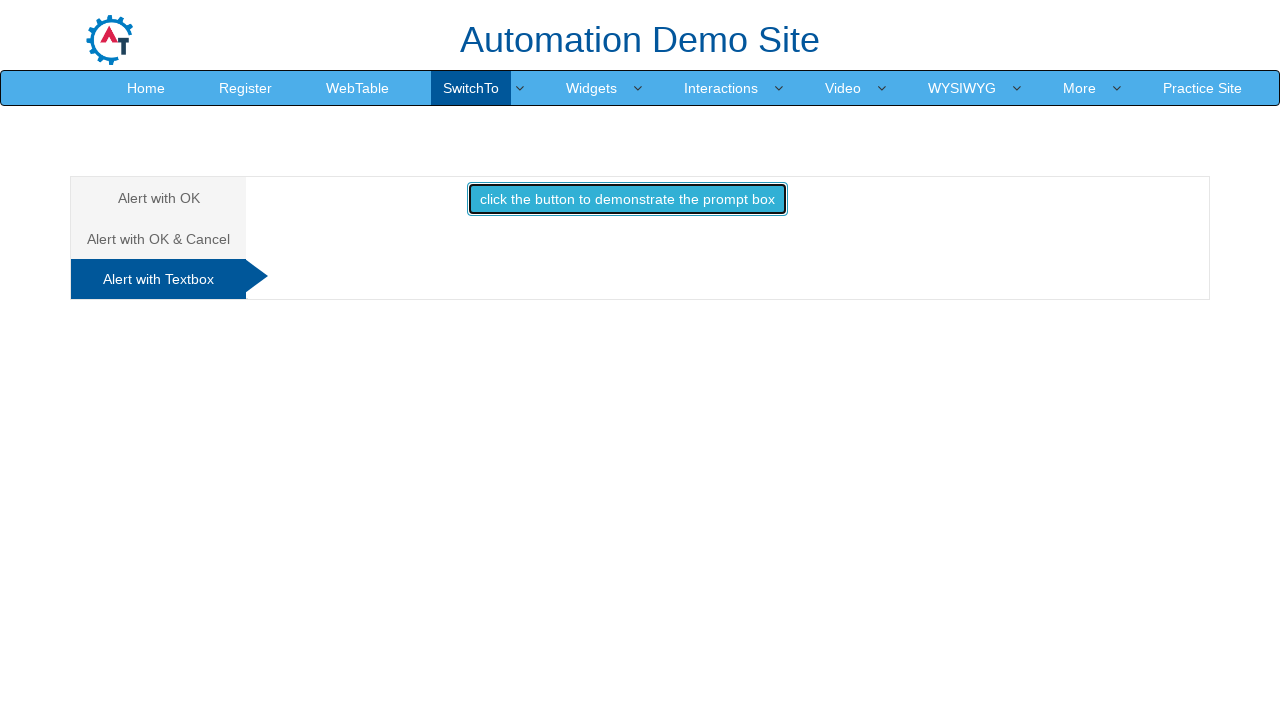